Tests interacting with a JavaScript prompt dialog by entering text and accepting it

Starting URL: https://www.w3schools.com/js/tryit.asp?filename=tryjs_prompt

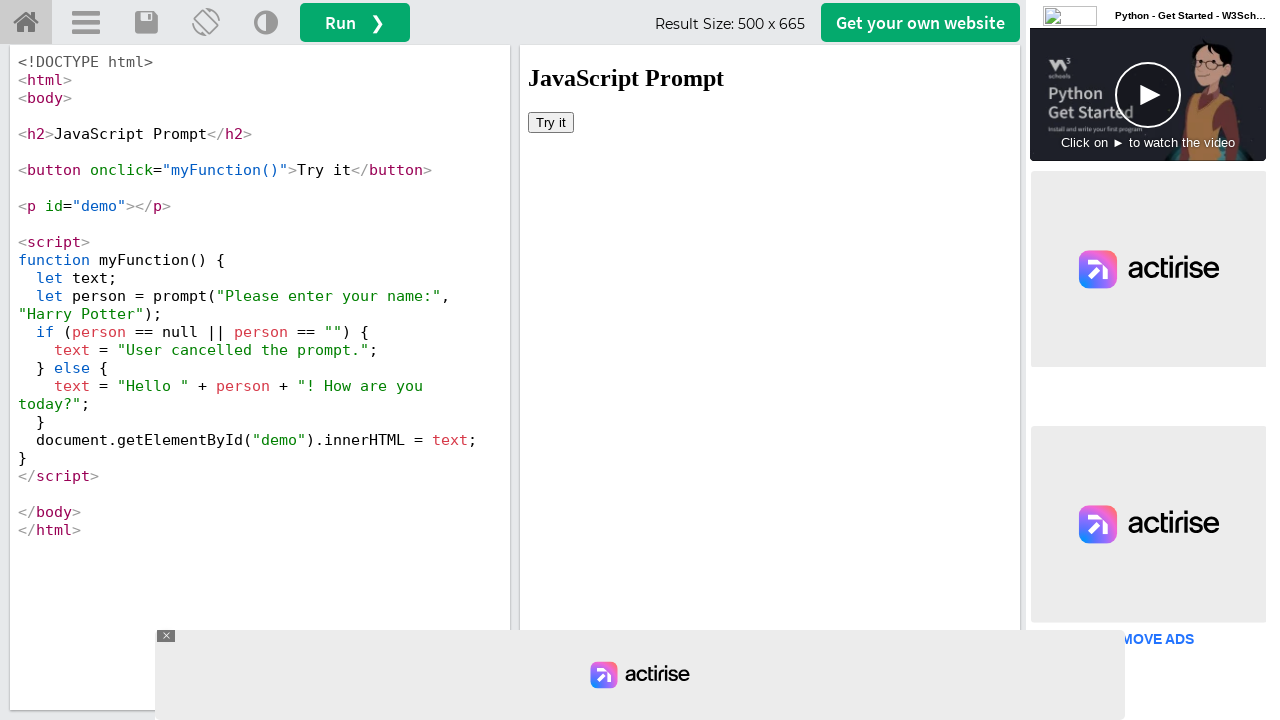

Set up dialog handler to accept prompt with text 'Cristian Aparicio!!!'
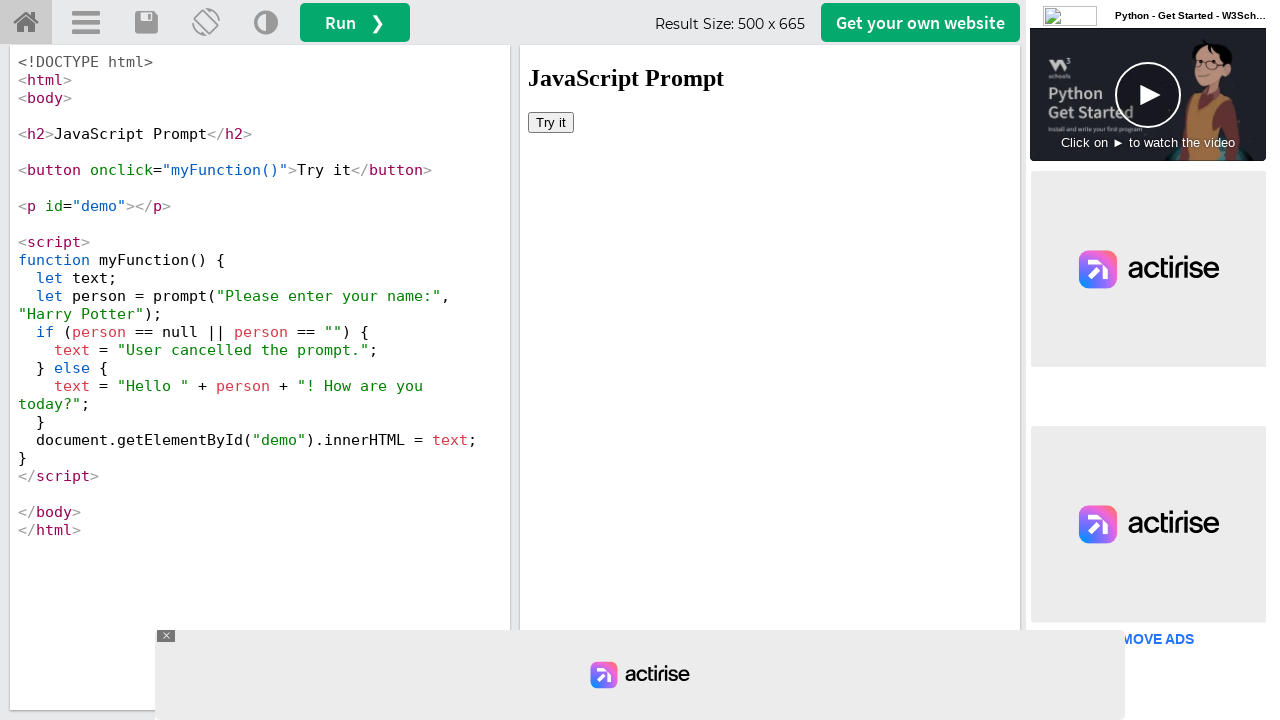

Clicked button in iframe to trigger JavaScript prompt dialog at (551, 122) on iframe[name='iframeResult'] >> internal:control=enter-frame >> xpath=/html/body/
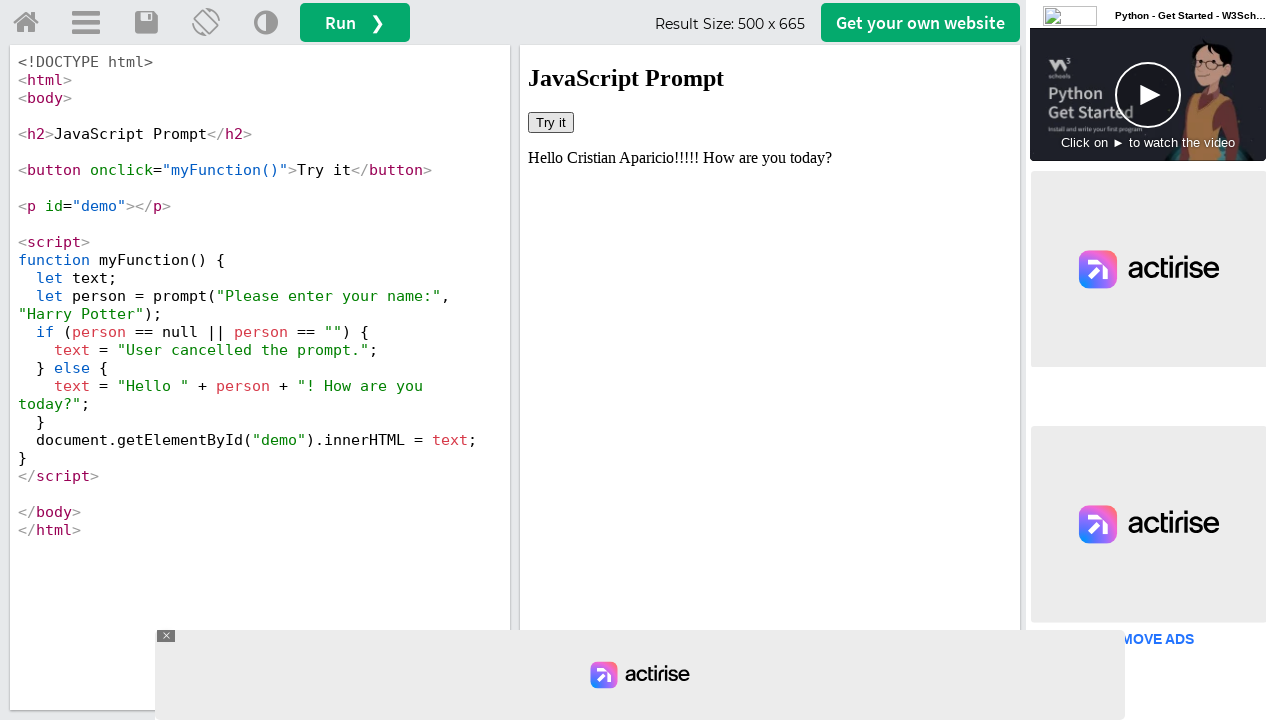

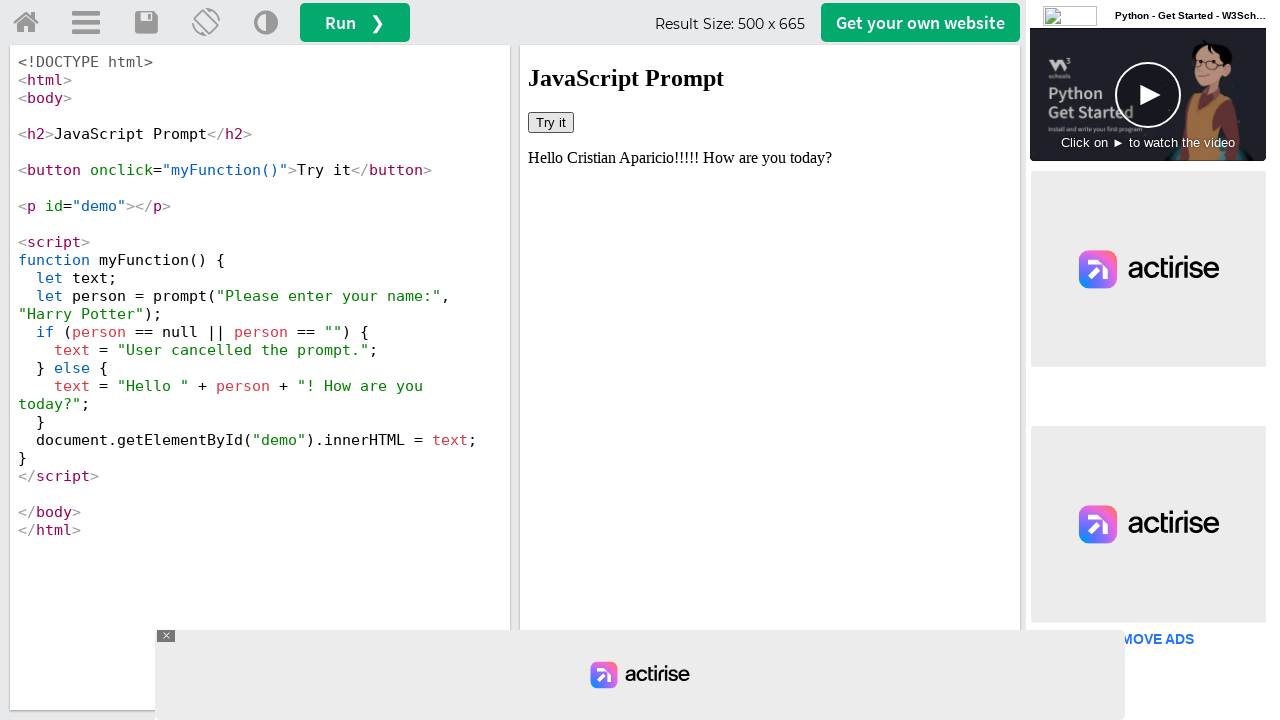